Tests prompt box by entering custom text and verifying it appears in the result

Starting URL: https://www.lambdatest.com/selenium-playground/javascript-alert-box-demo

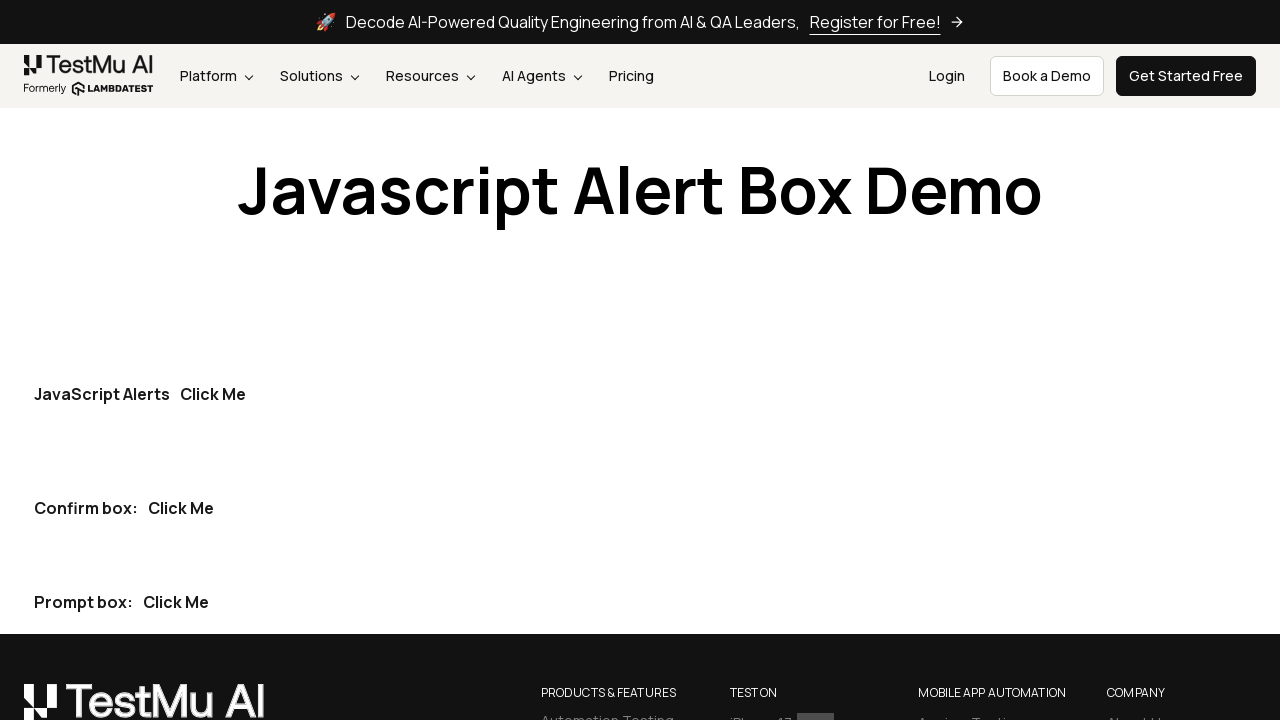

Set up dialog handler to accept prompt with message 'lambda homework'
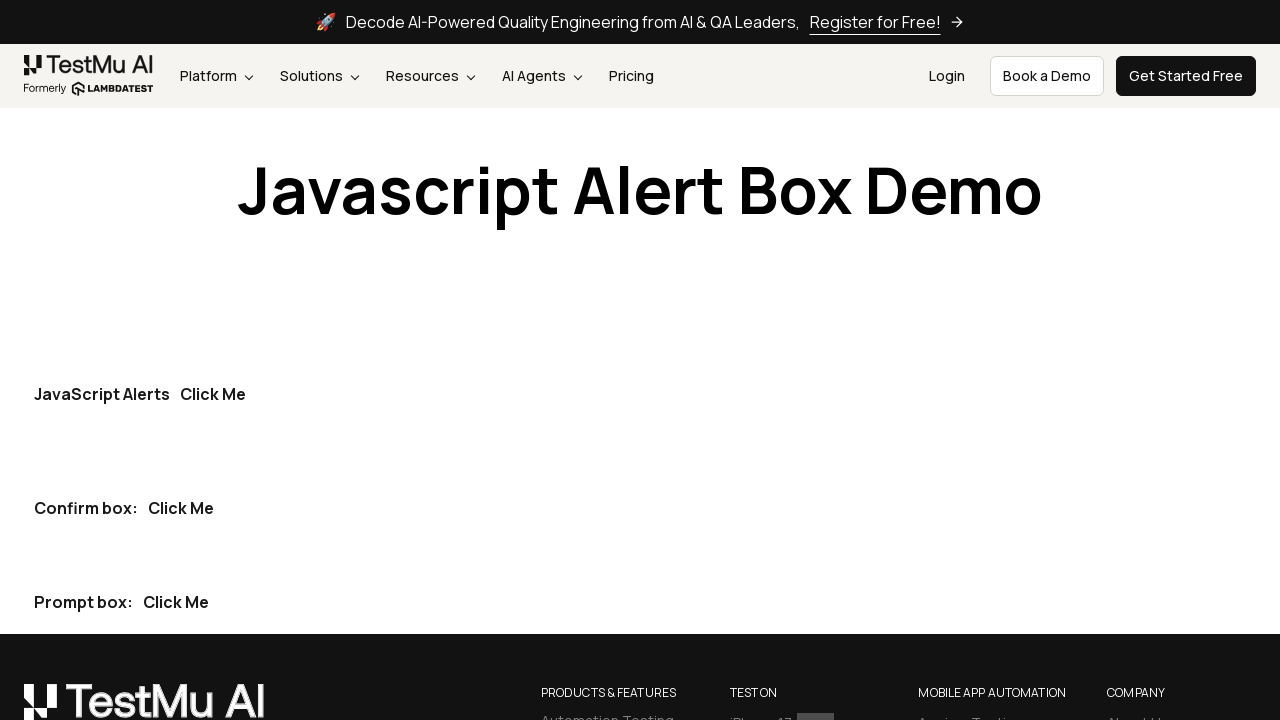

Clicked the prompt box button (third button in container) at (176, 602) on .container > .flex > .w-full button >> nth=2
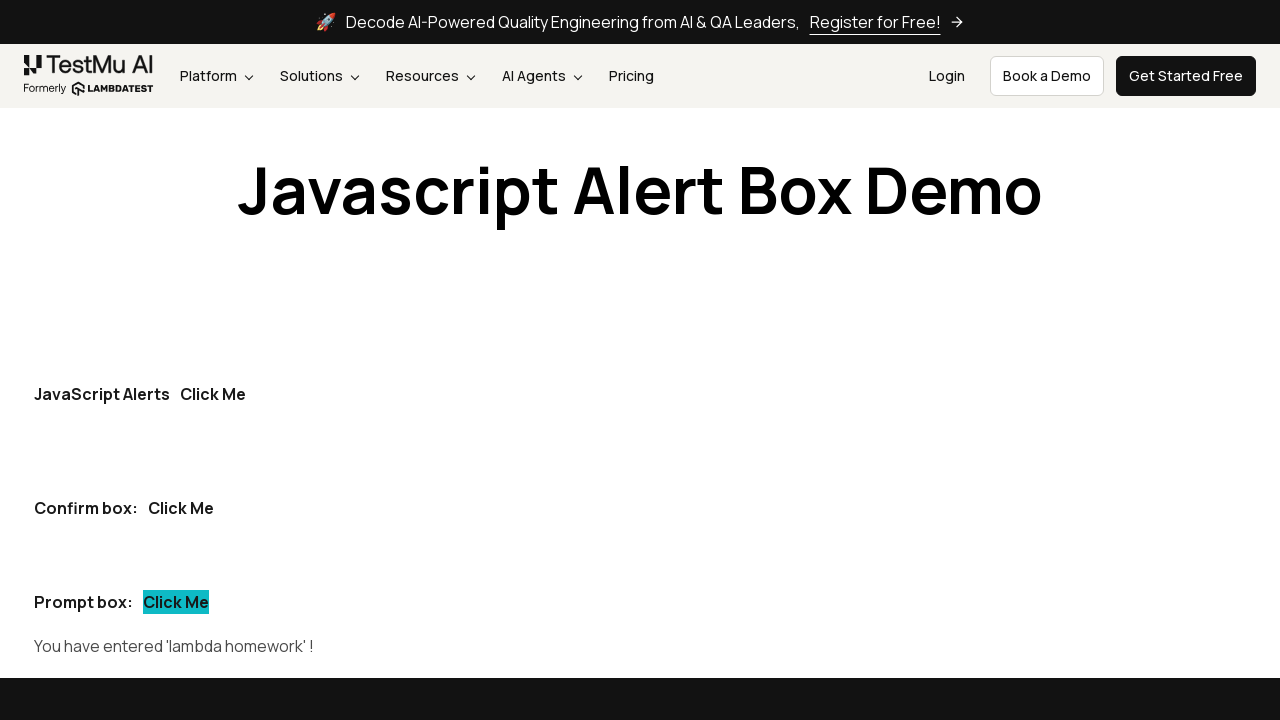

Verified that entered message 'lambda homework' appears in prompt result
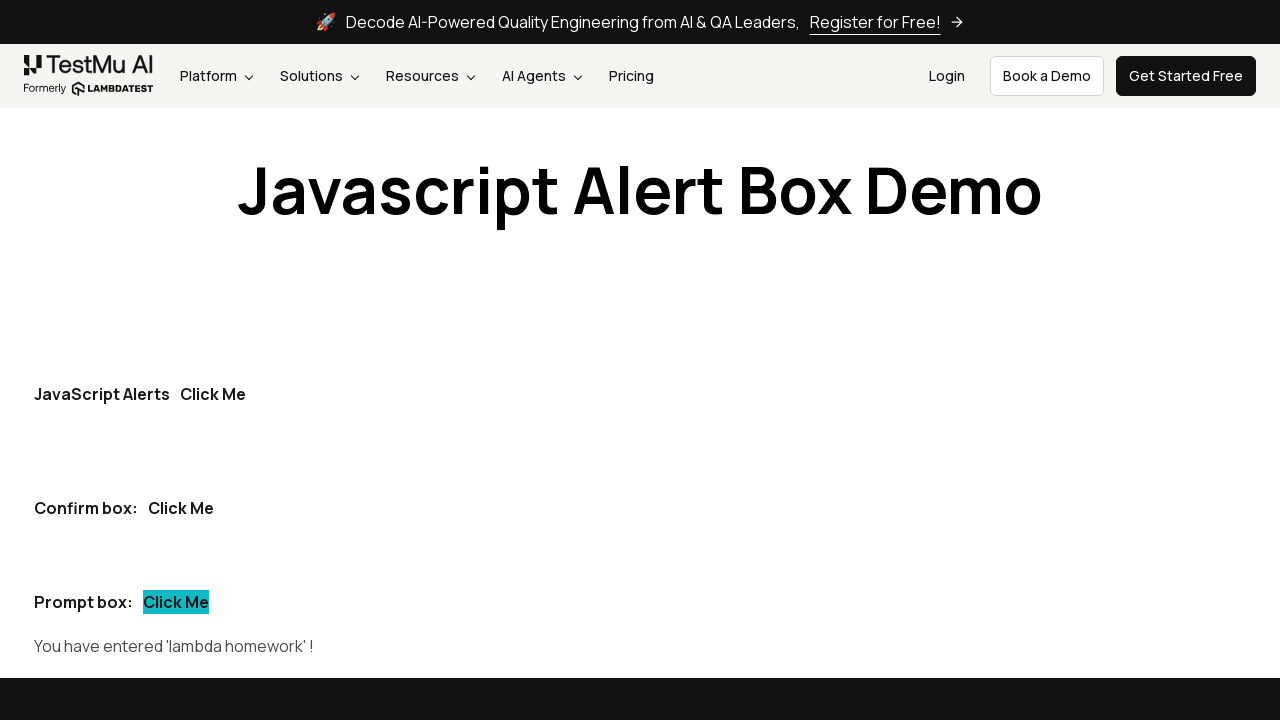

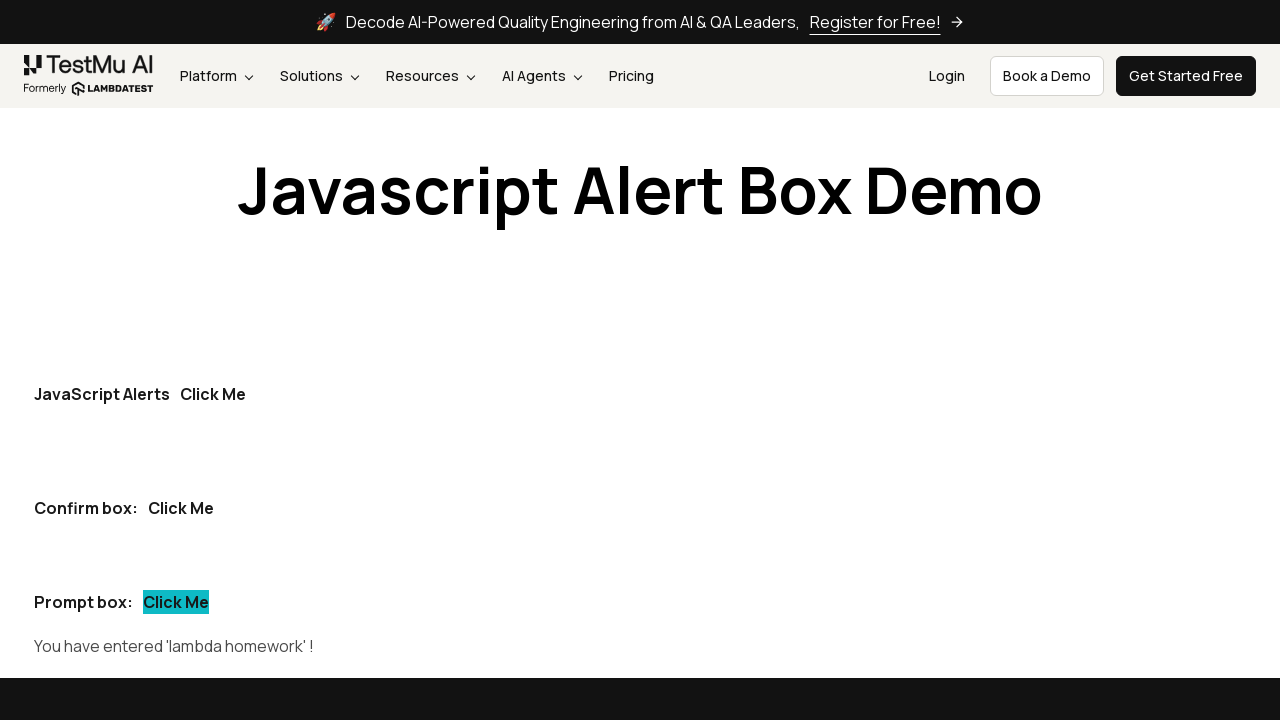